Navigates to CoinMarketCap cryptocurrency listing page and scrolls through the table by hovering over rows at intervals (every 20th row) to load more content via lazy loading.

Starting URL: https://coinmarketcap.com/

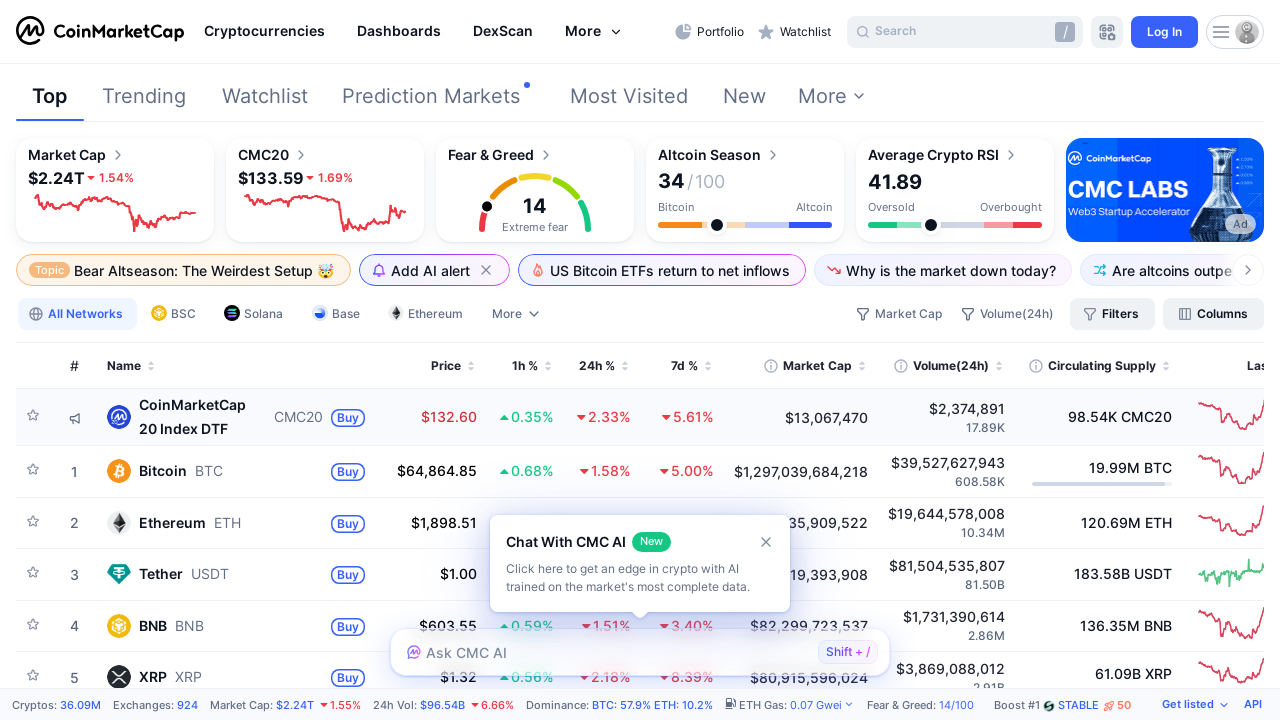

Set viewport size to 1920x1080 for better visibility
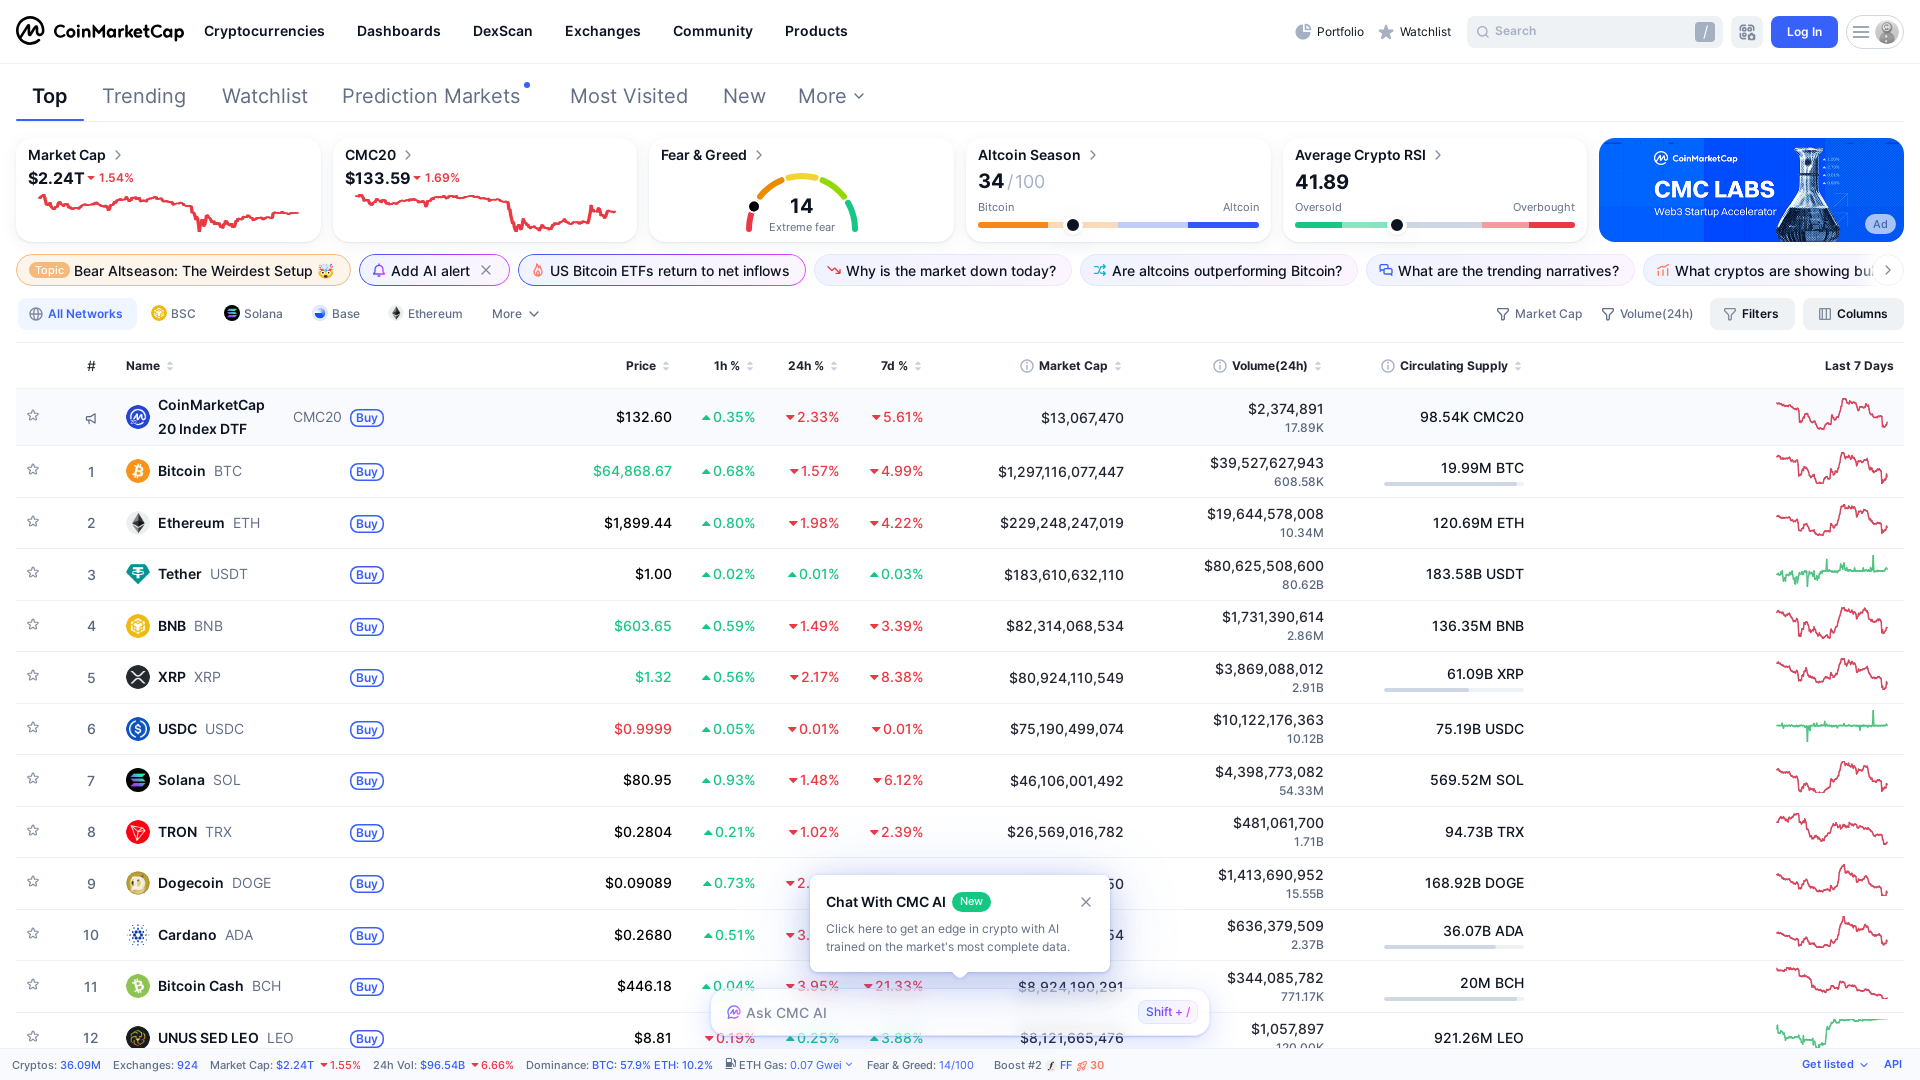

Waited for cryptocurrency table to load
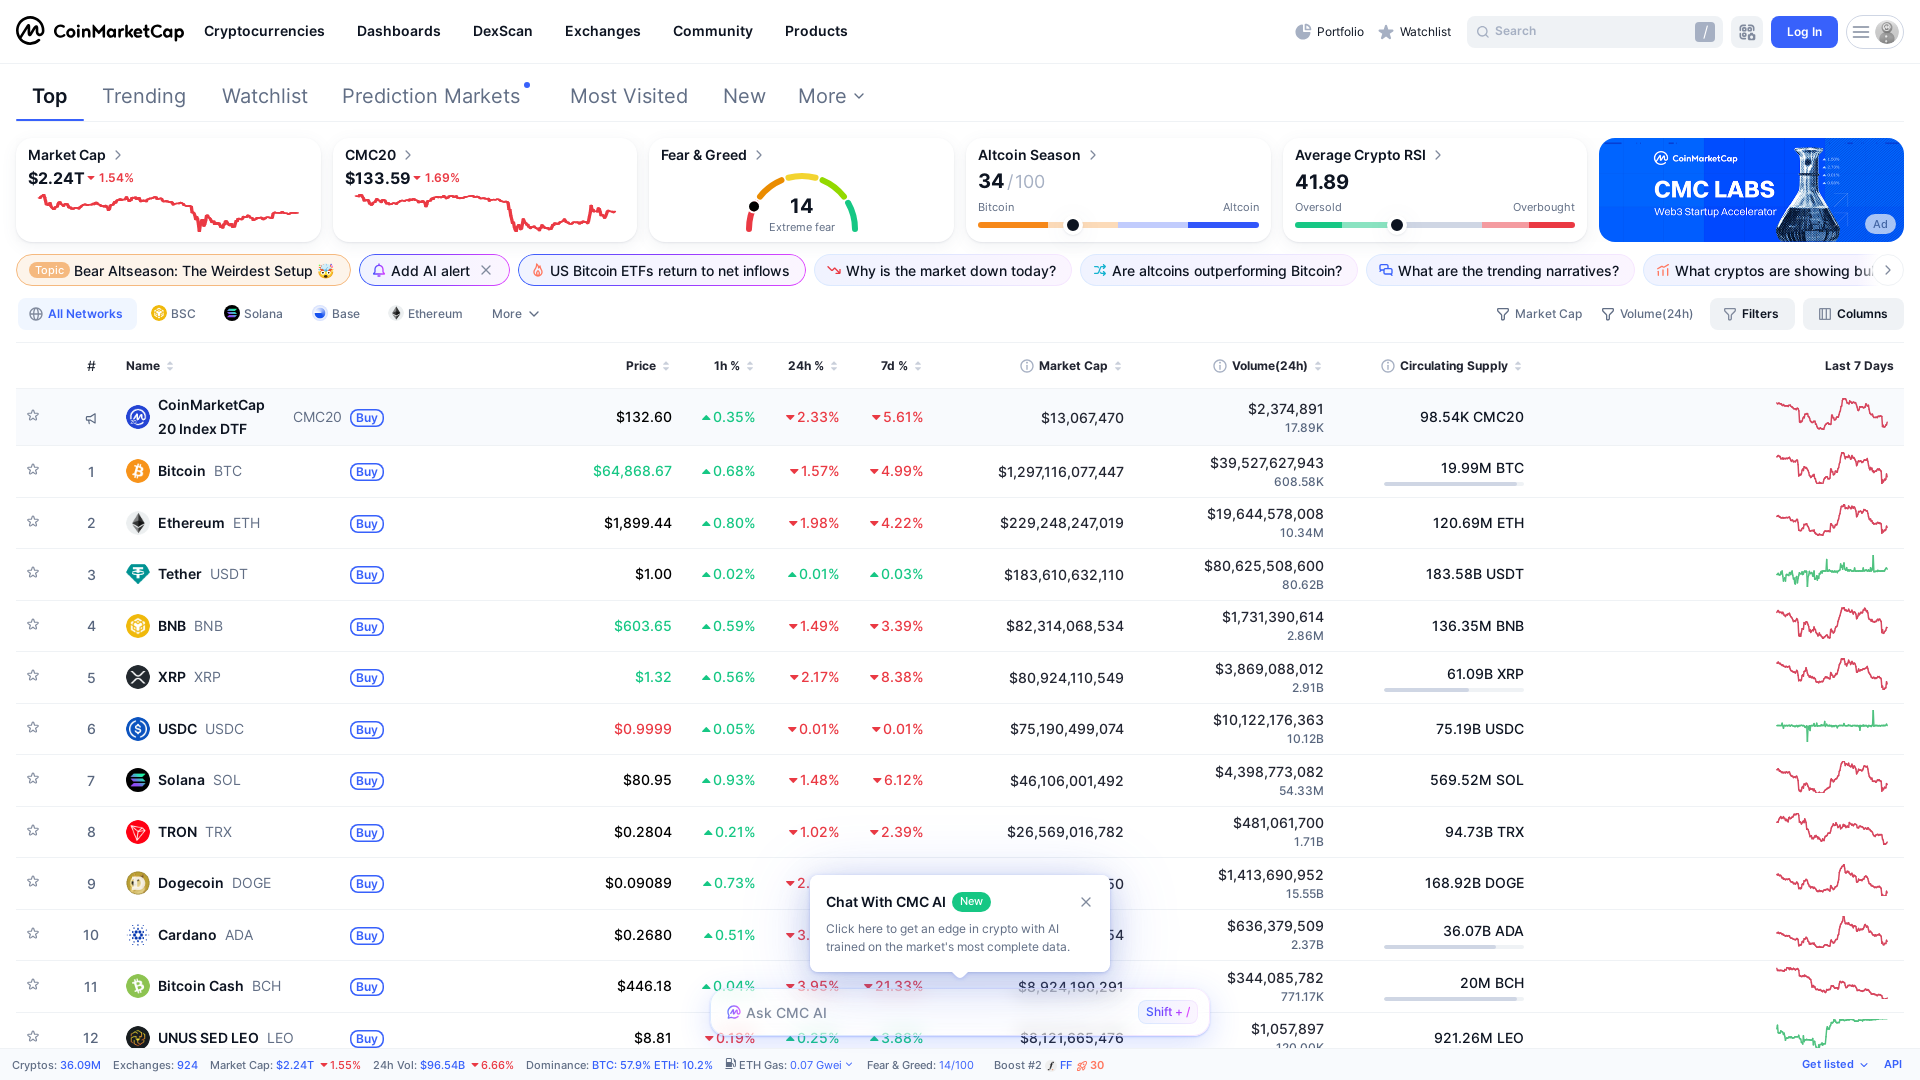

Row at index 0 not found, skipping
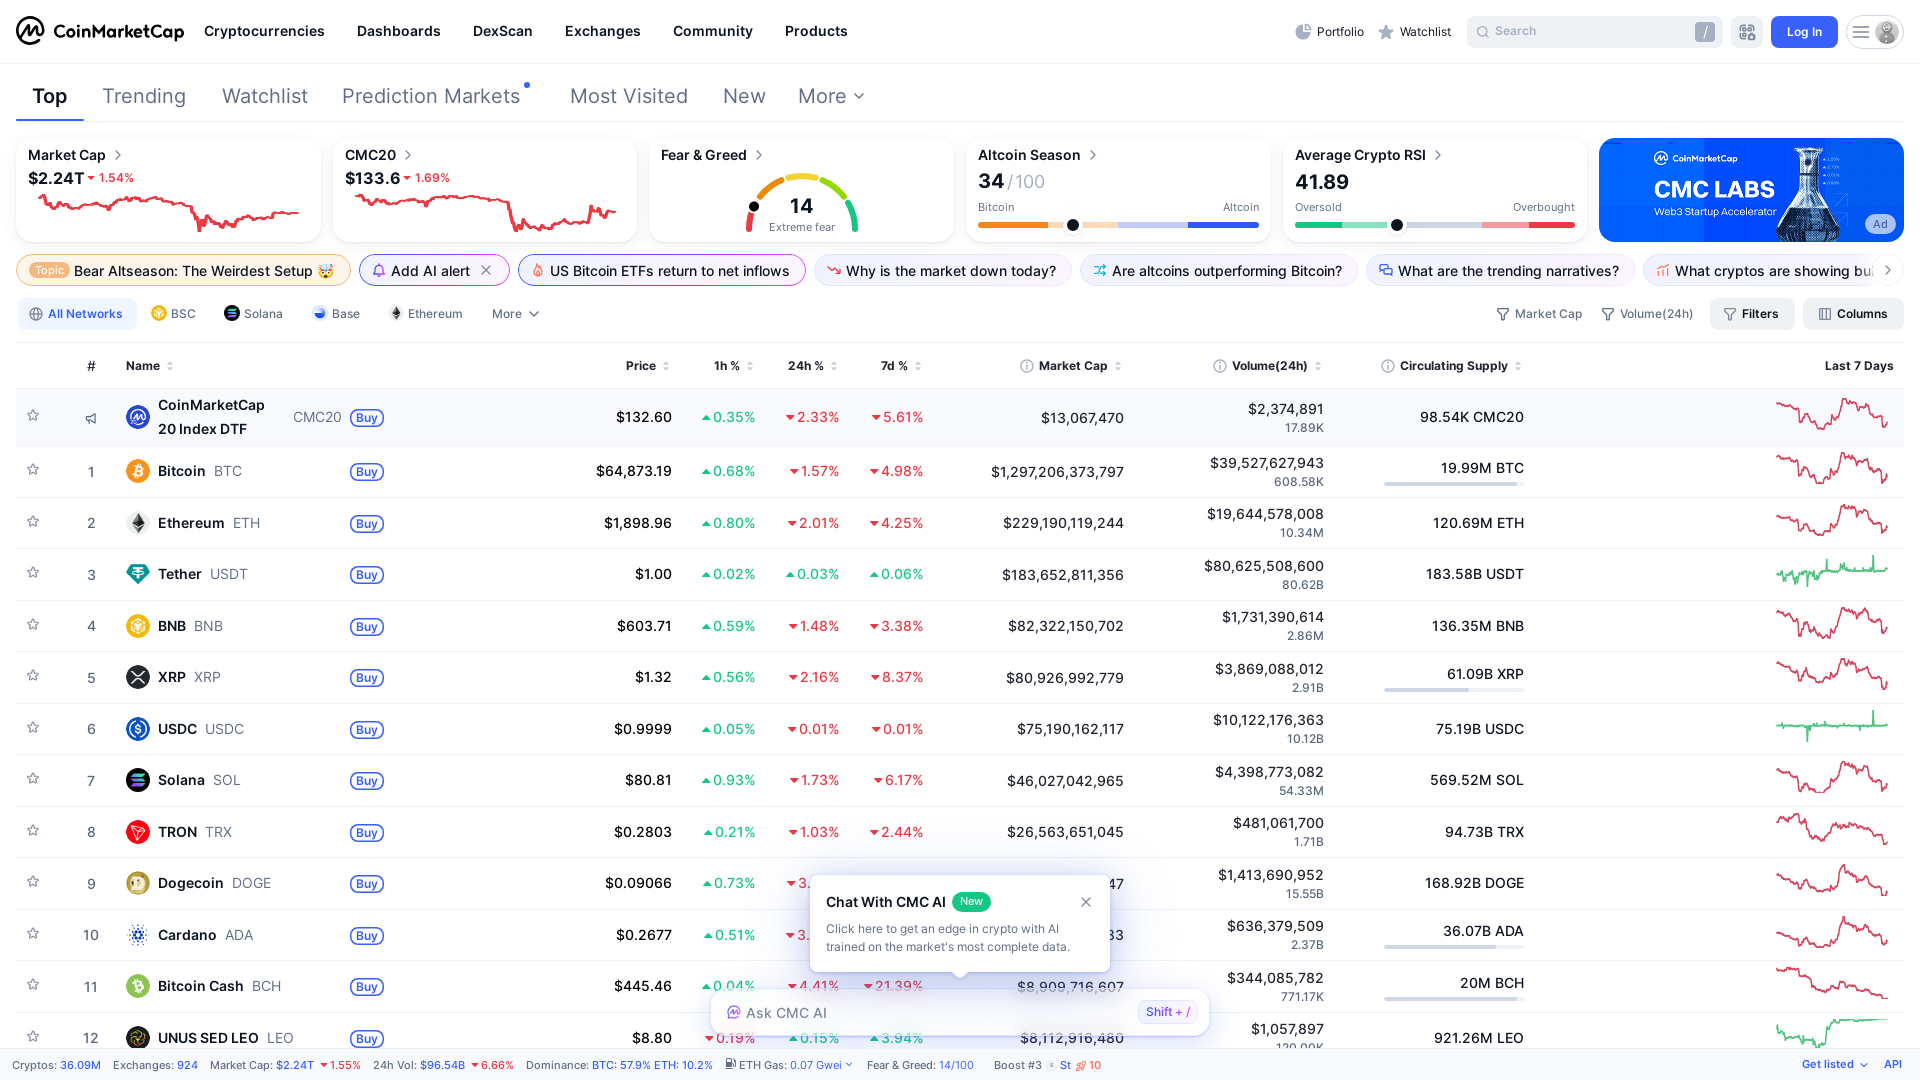

Waited 500ms before next scroll
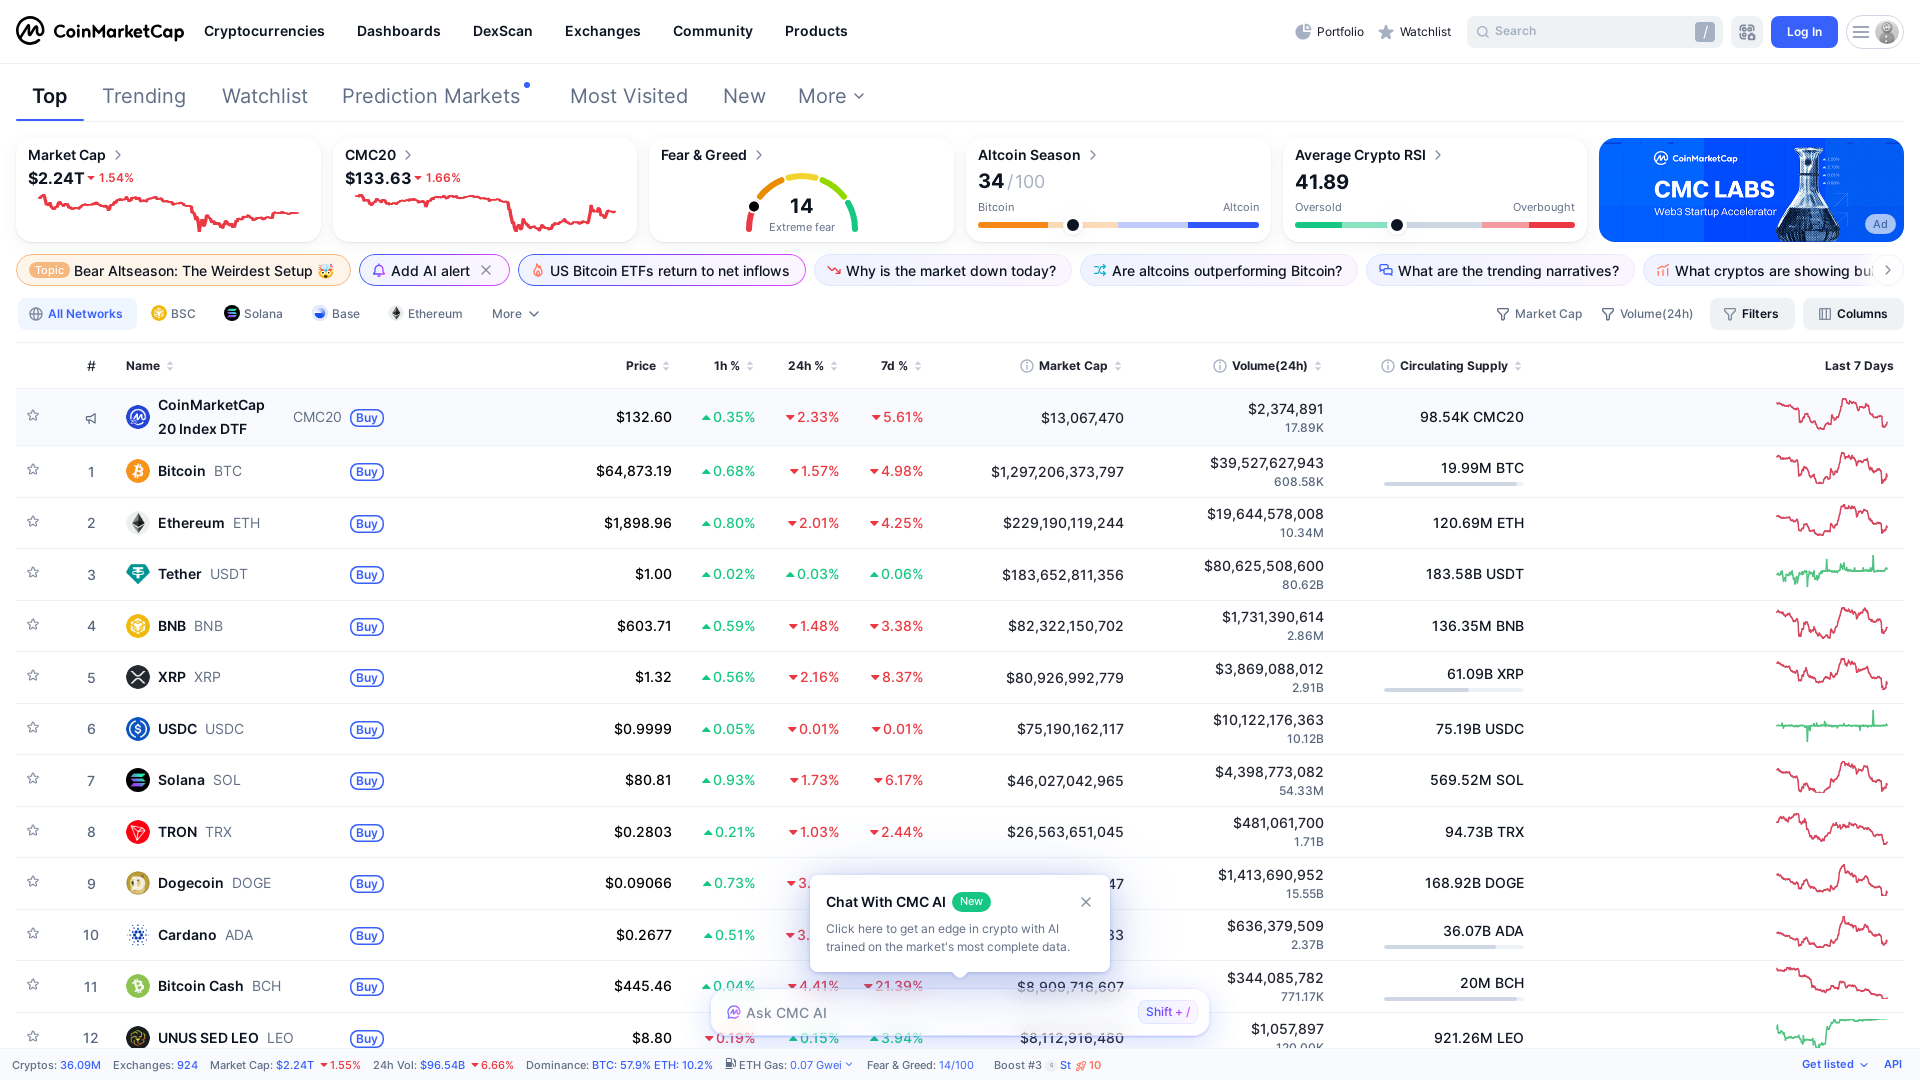

Row at index 20 not found, skipping
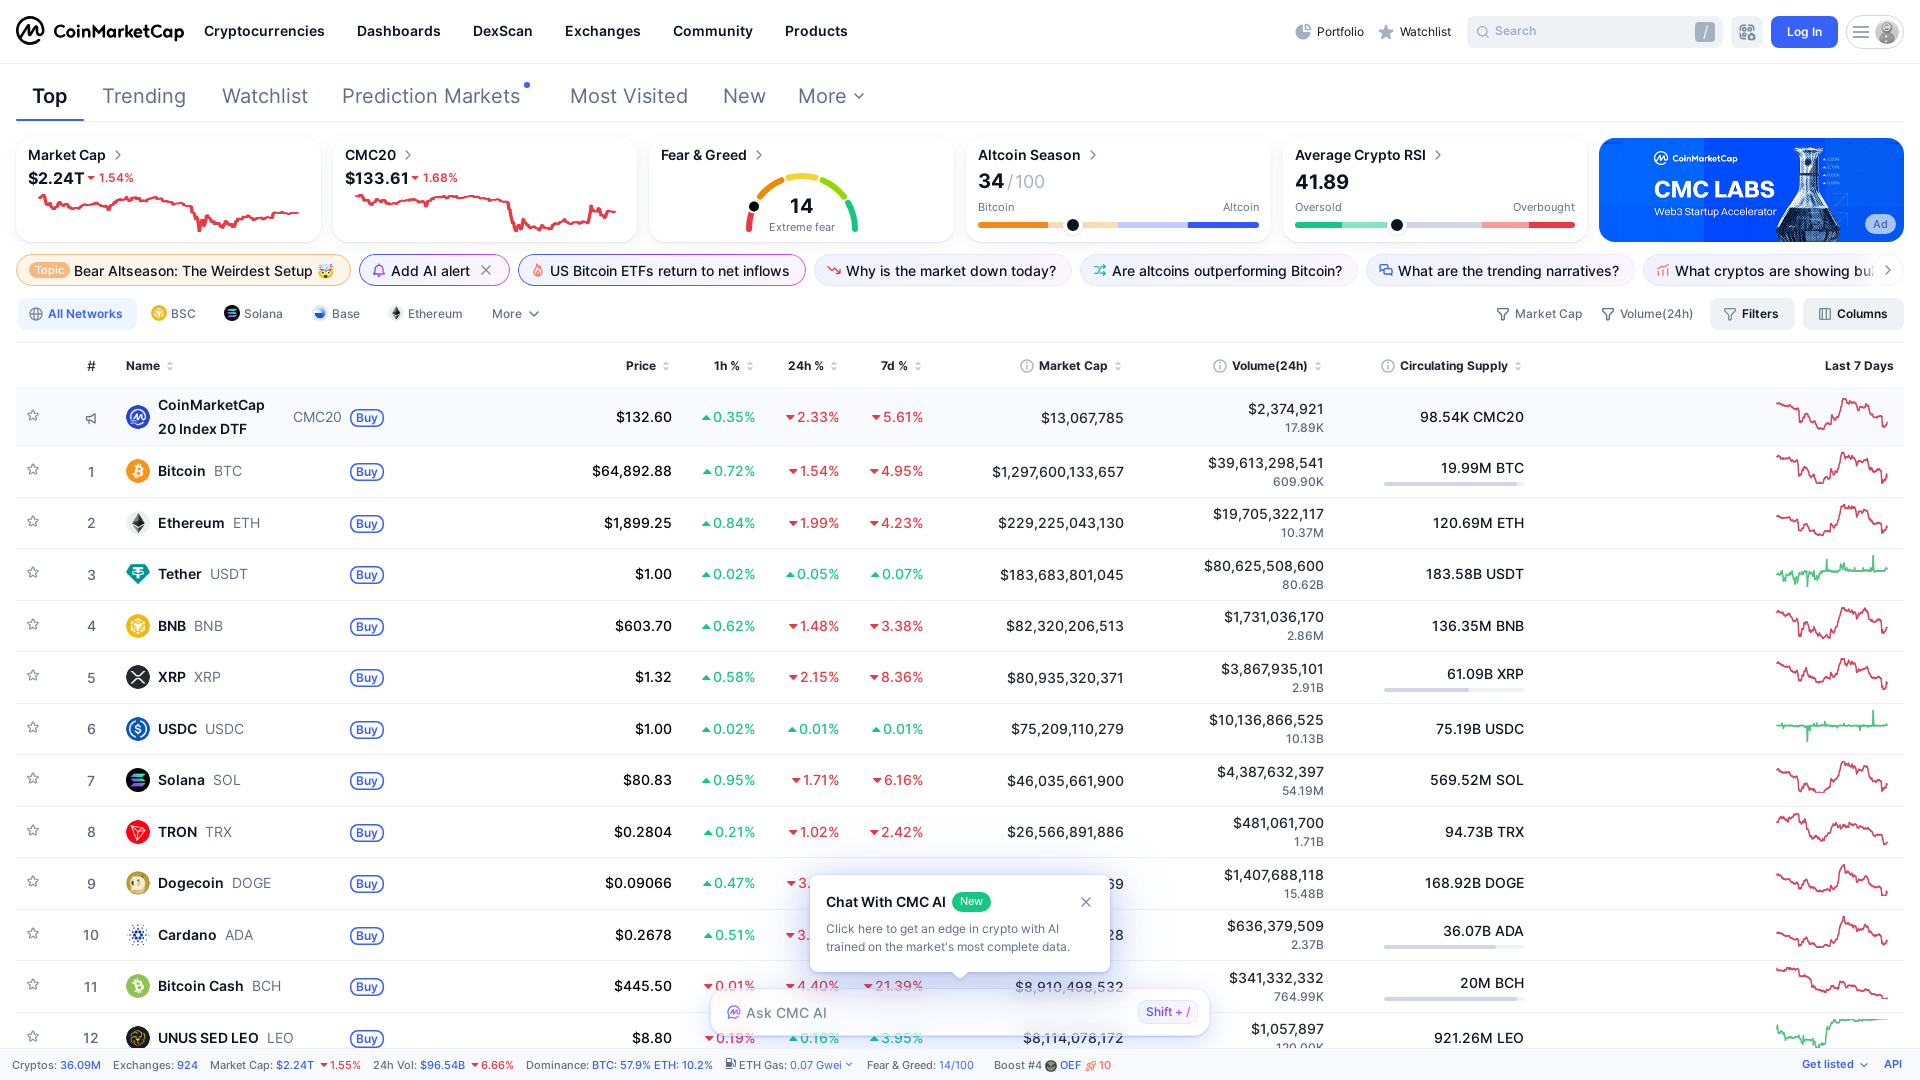

Waited 500ms before next scroll
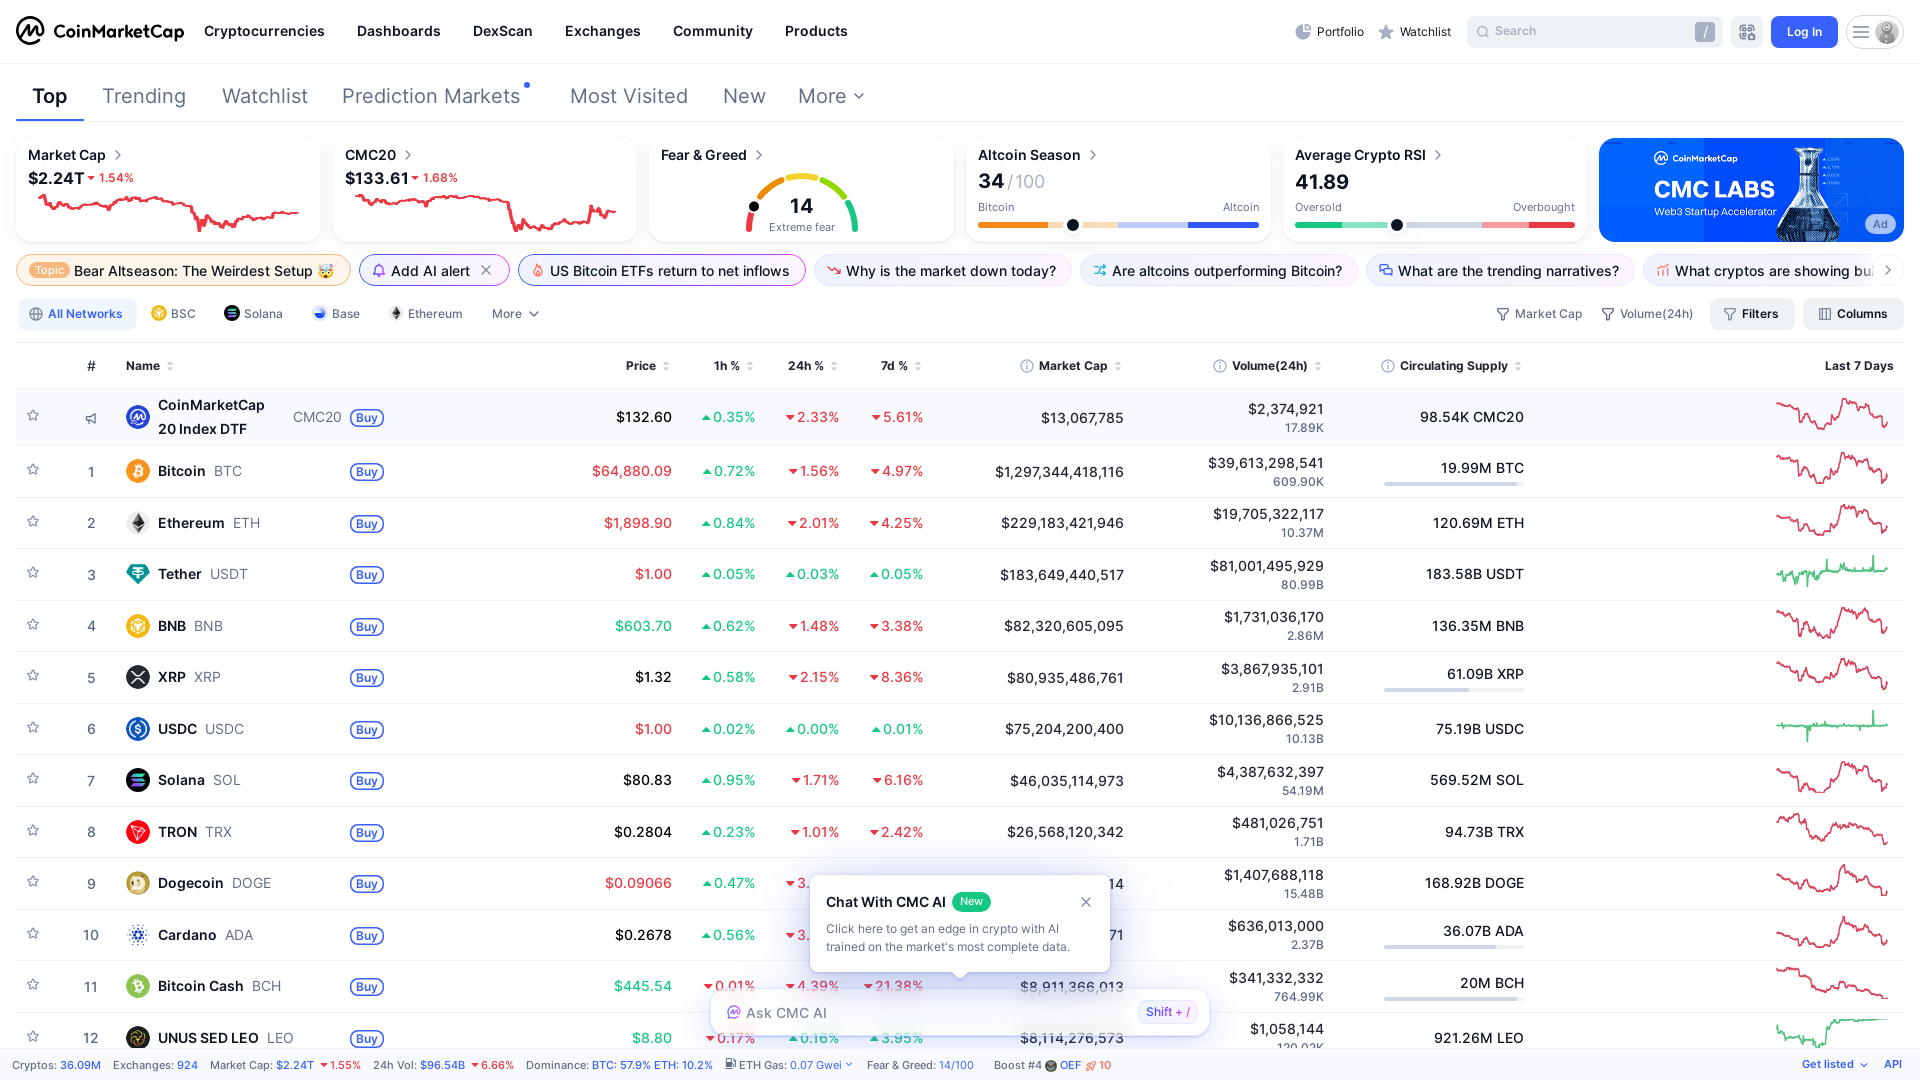

Row at index 40 not found, skipping
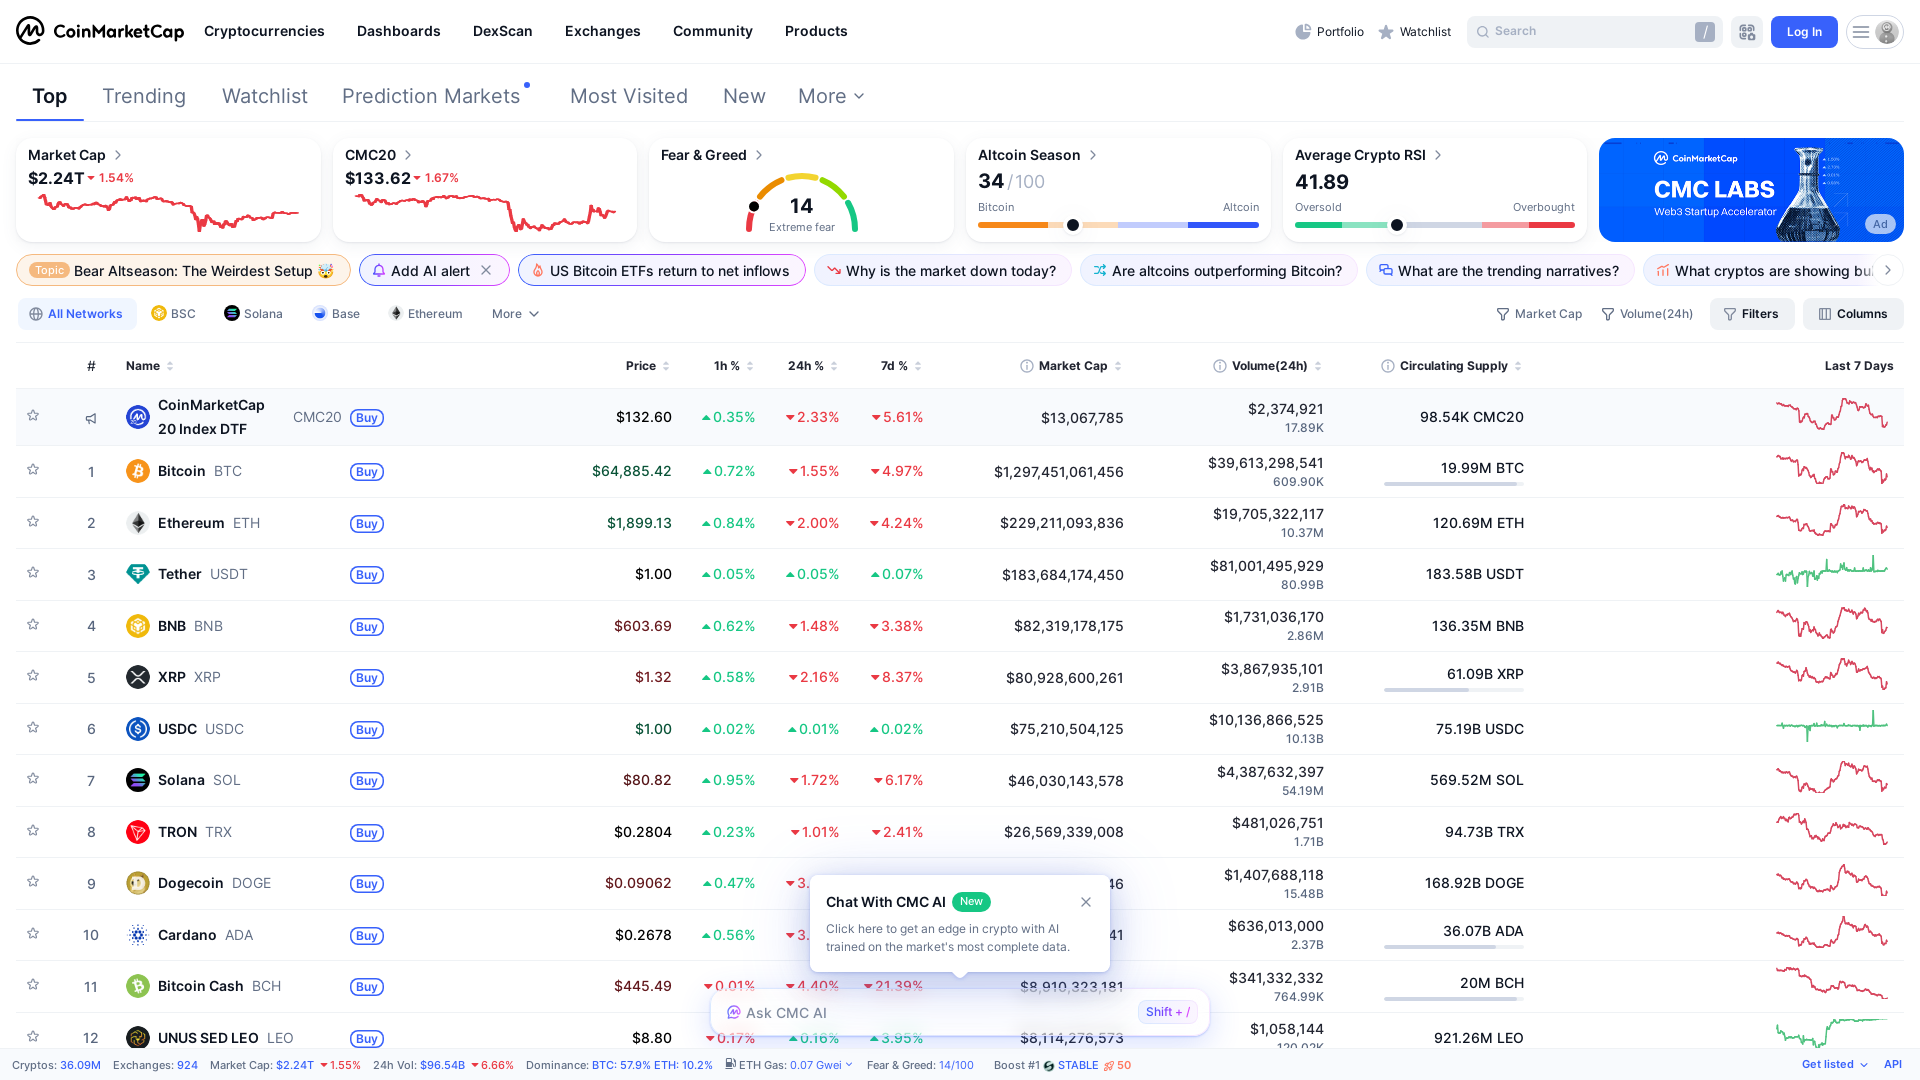

Waited 500ms before next scroll
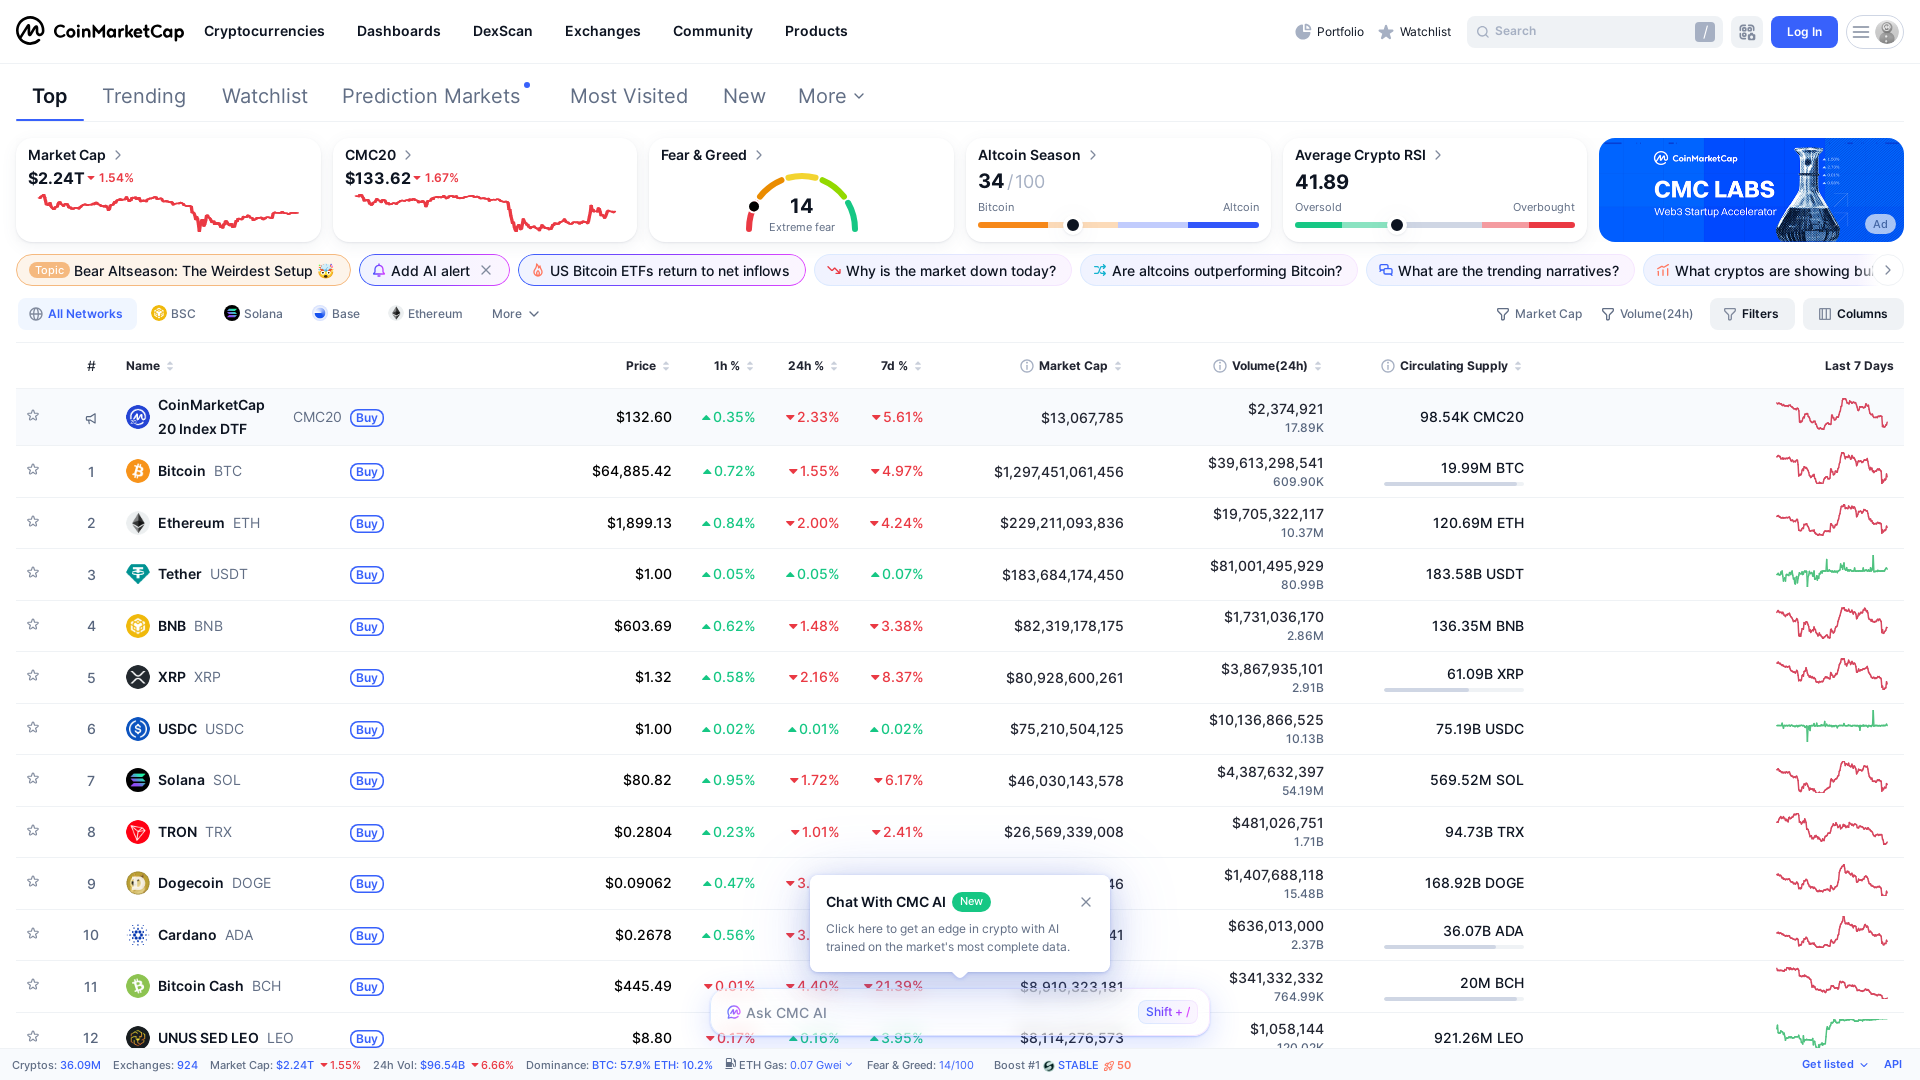

Row at index 60 not found, skipping
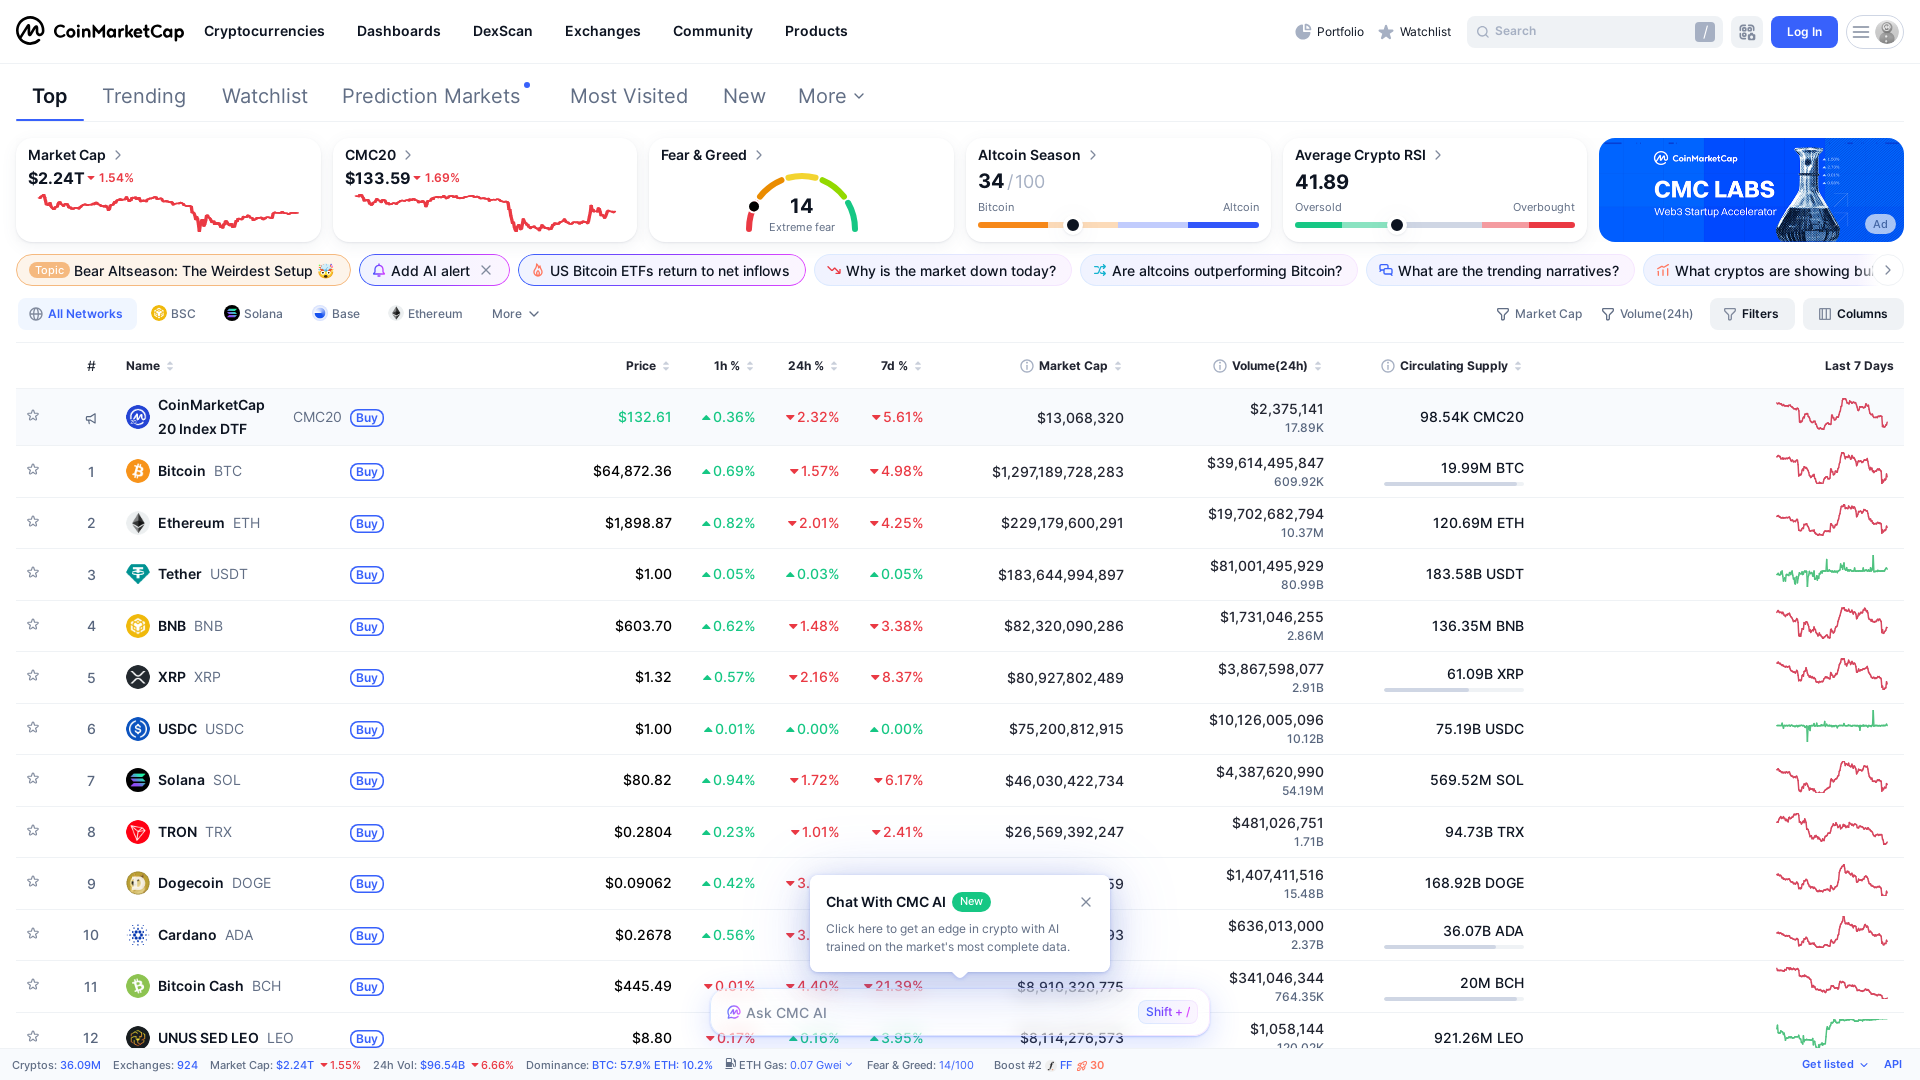

Waited 500ms before next scroll
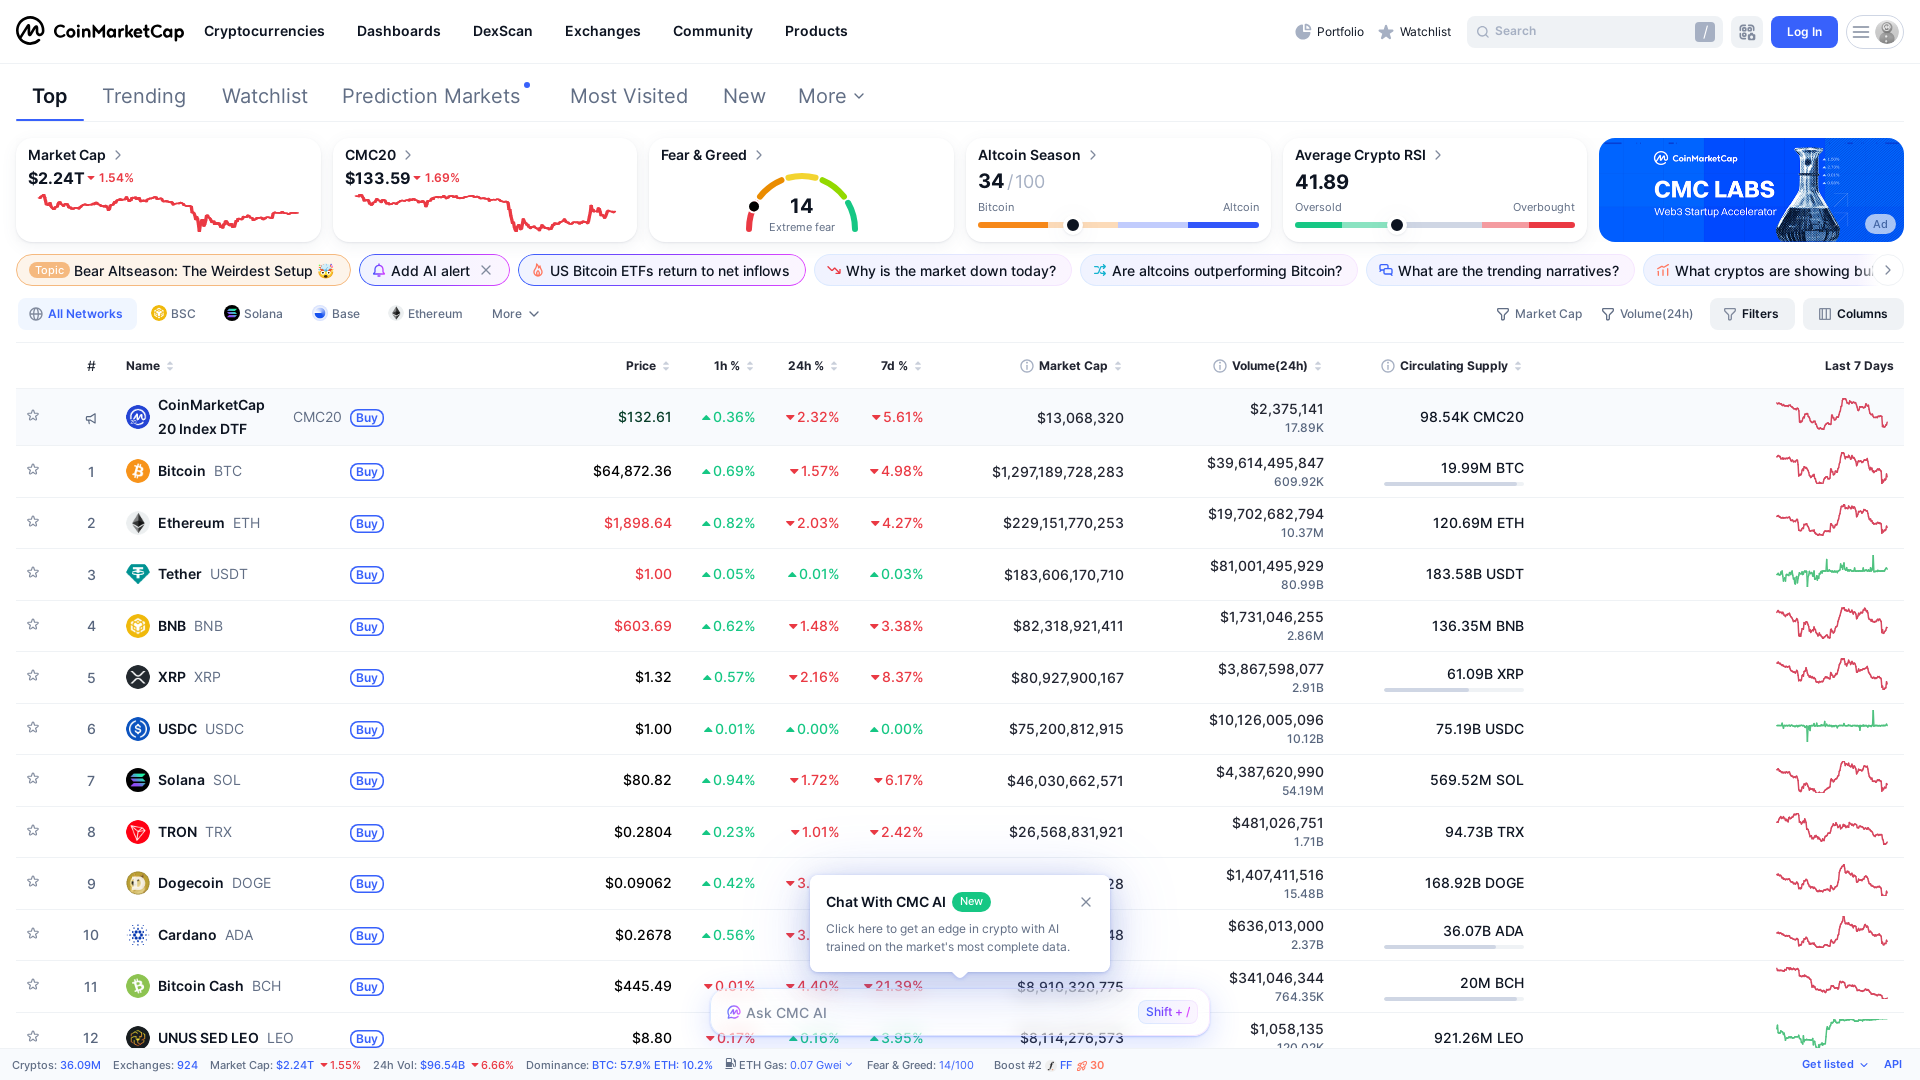

Row at index 80 not found, skipping
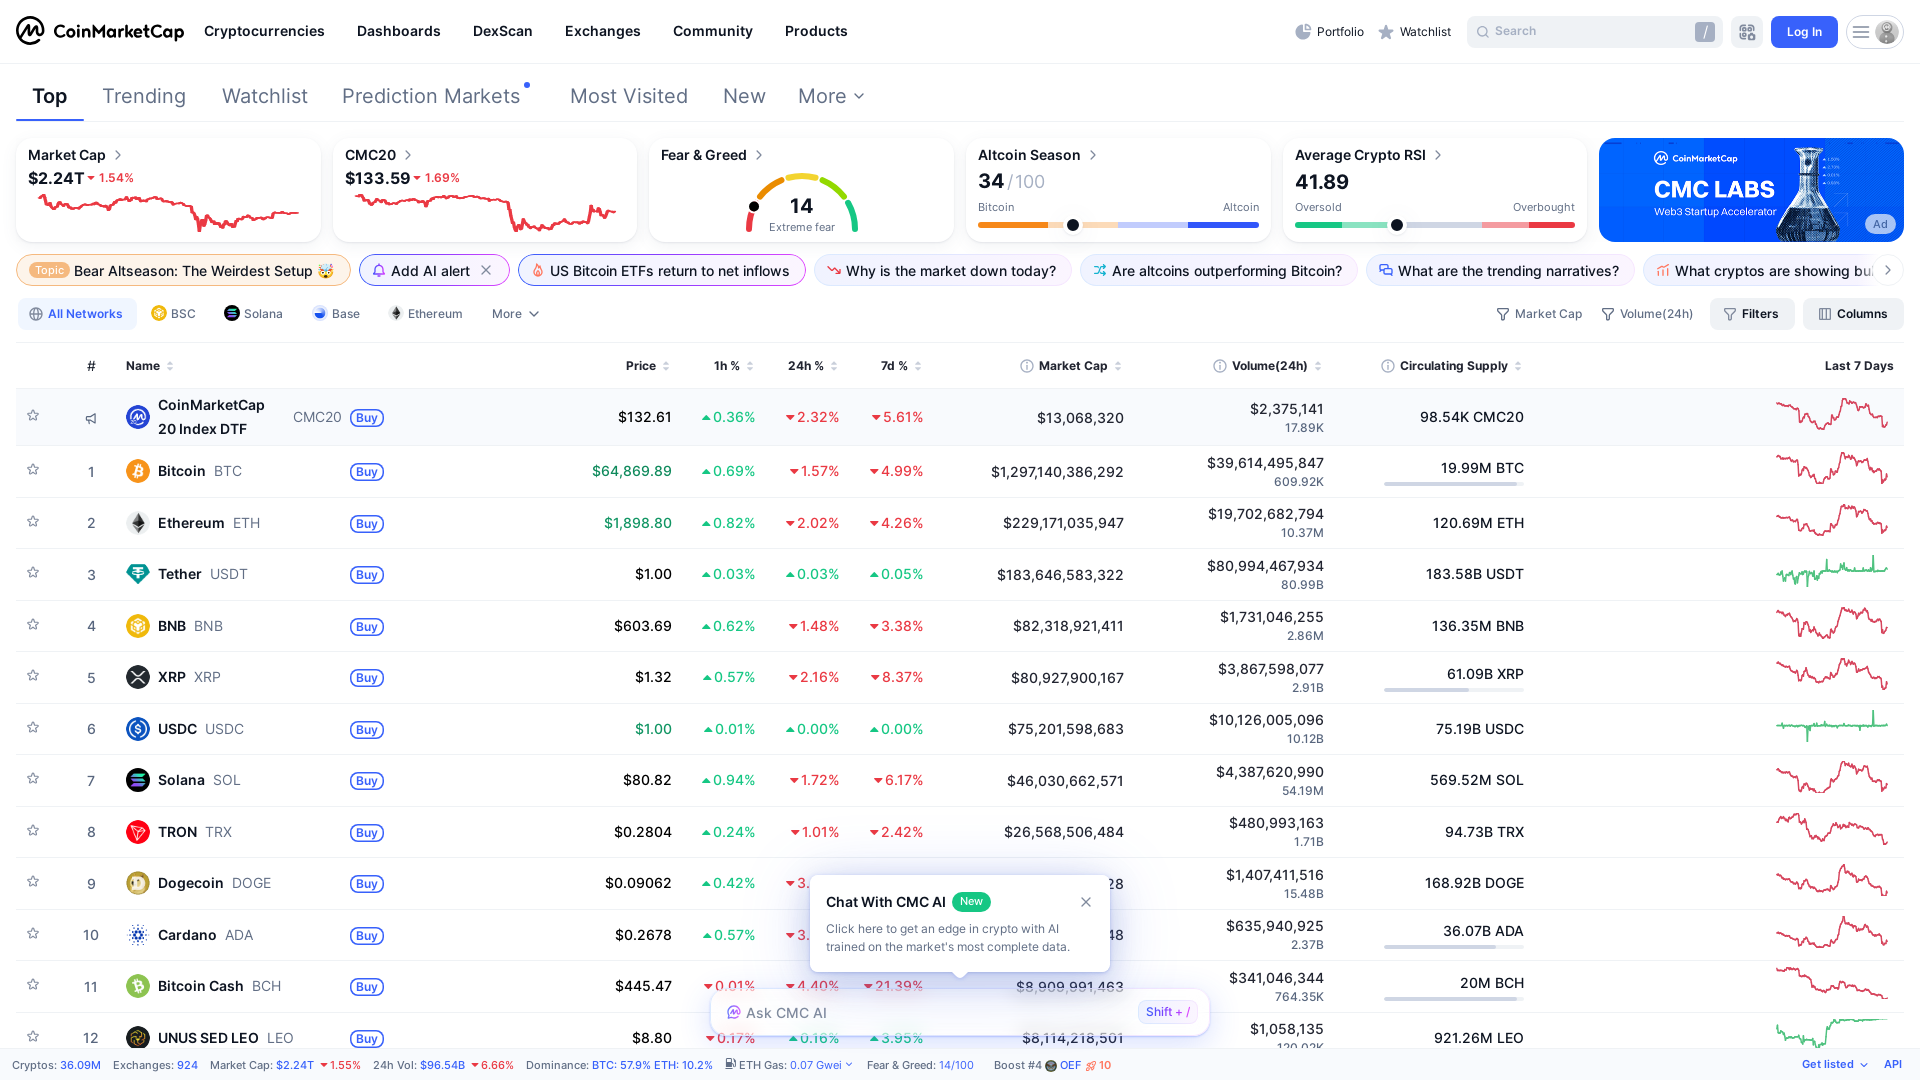

Waited 500ms before next scroll
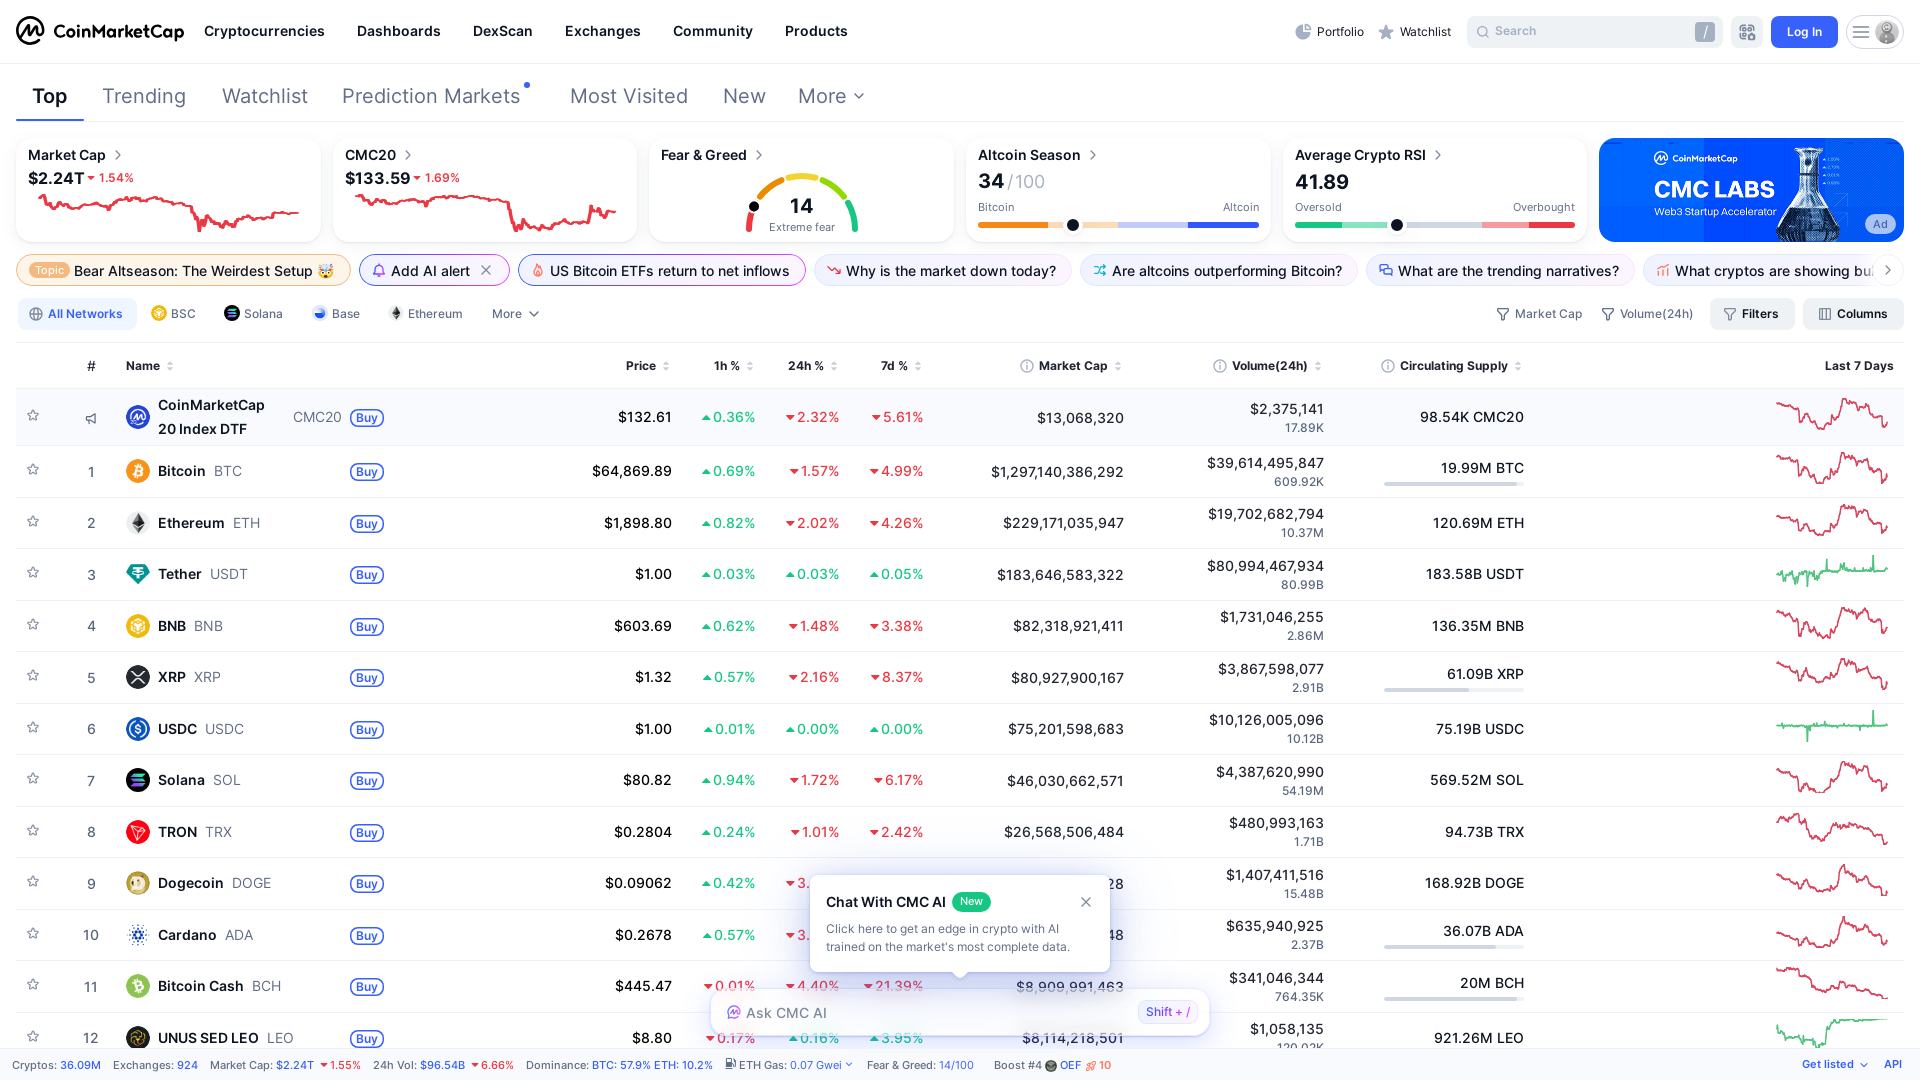

Verified that at least 20 rows have loaded in the table
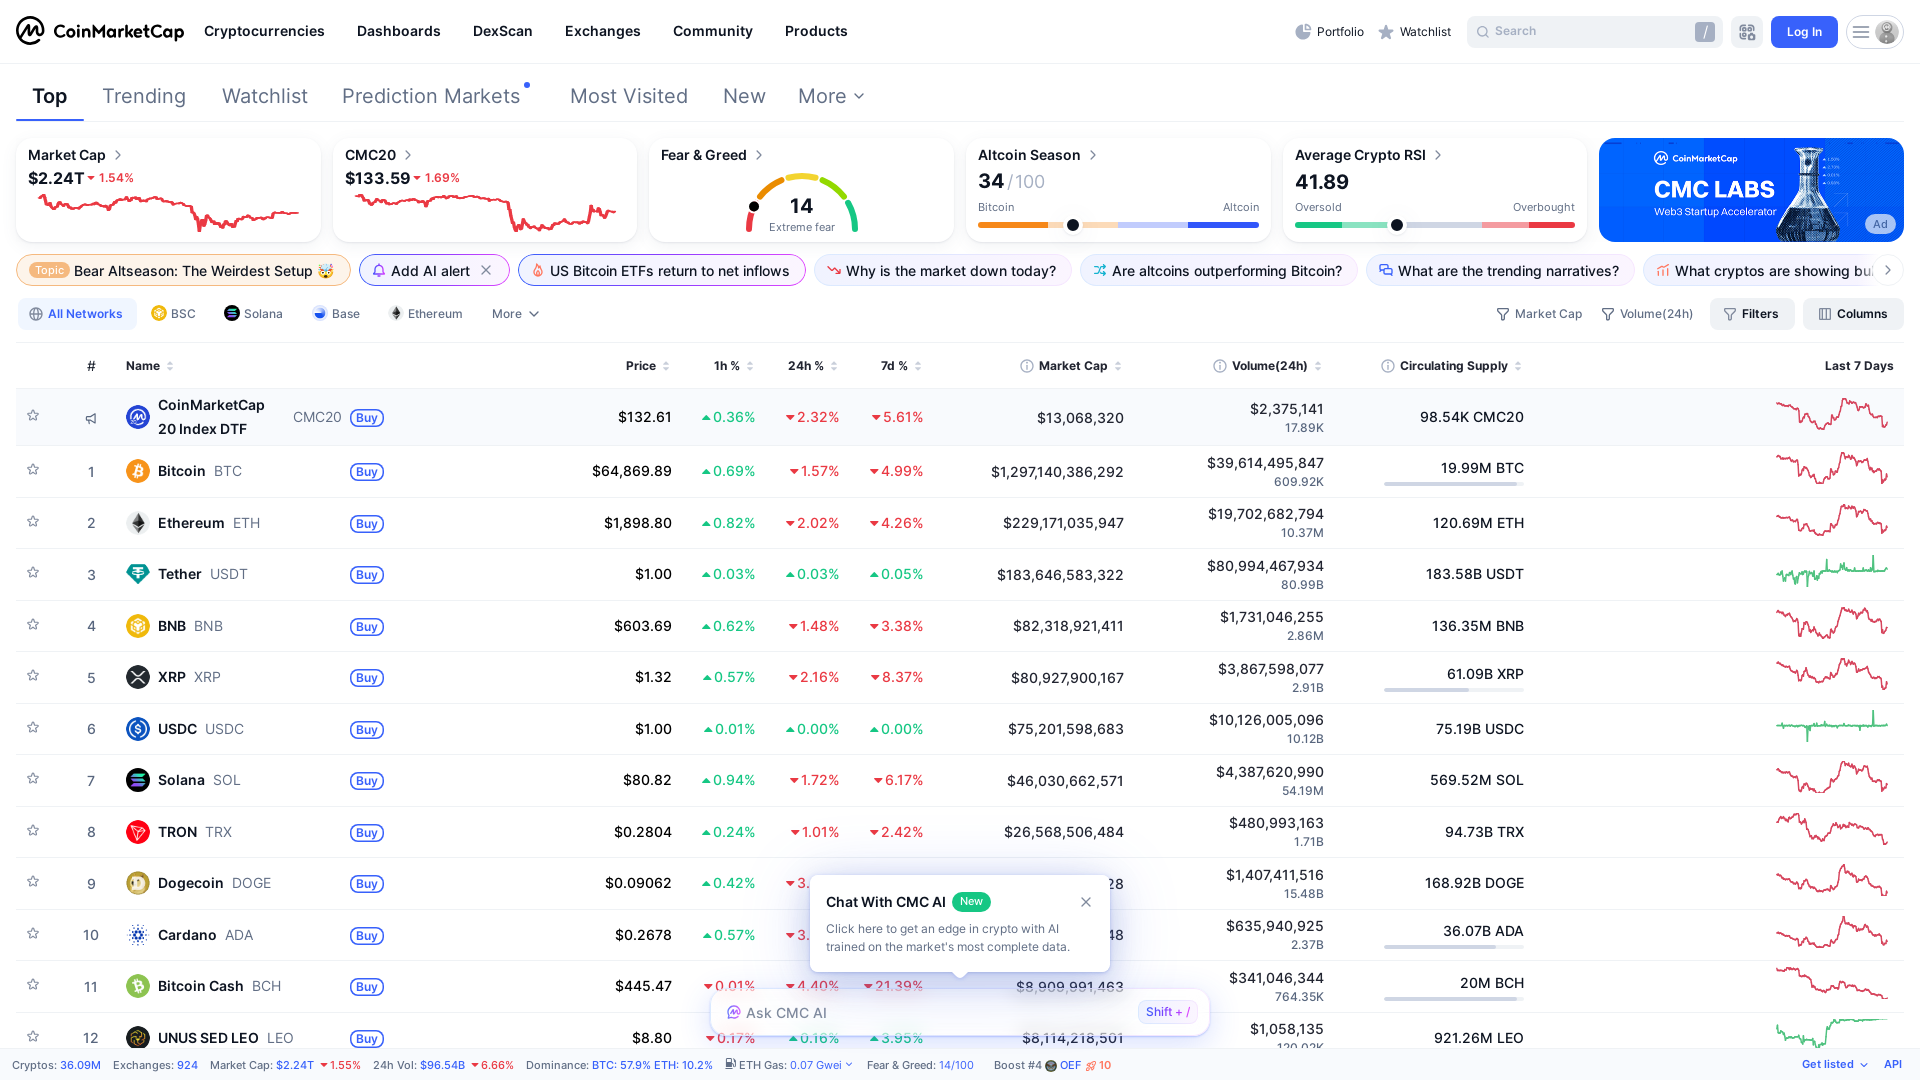

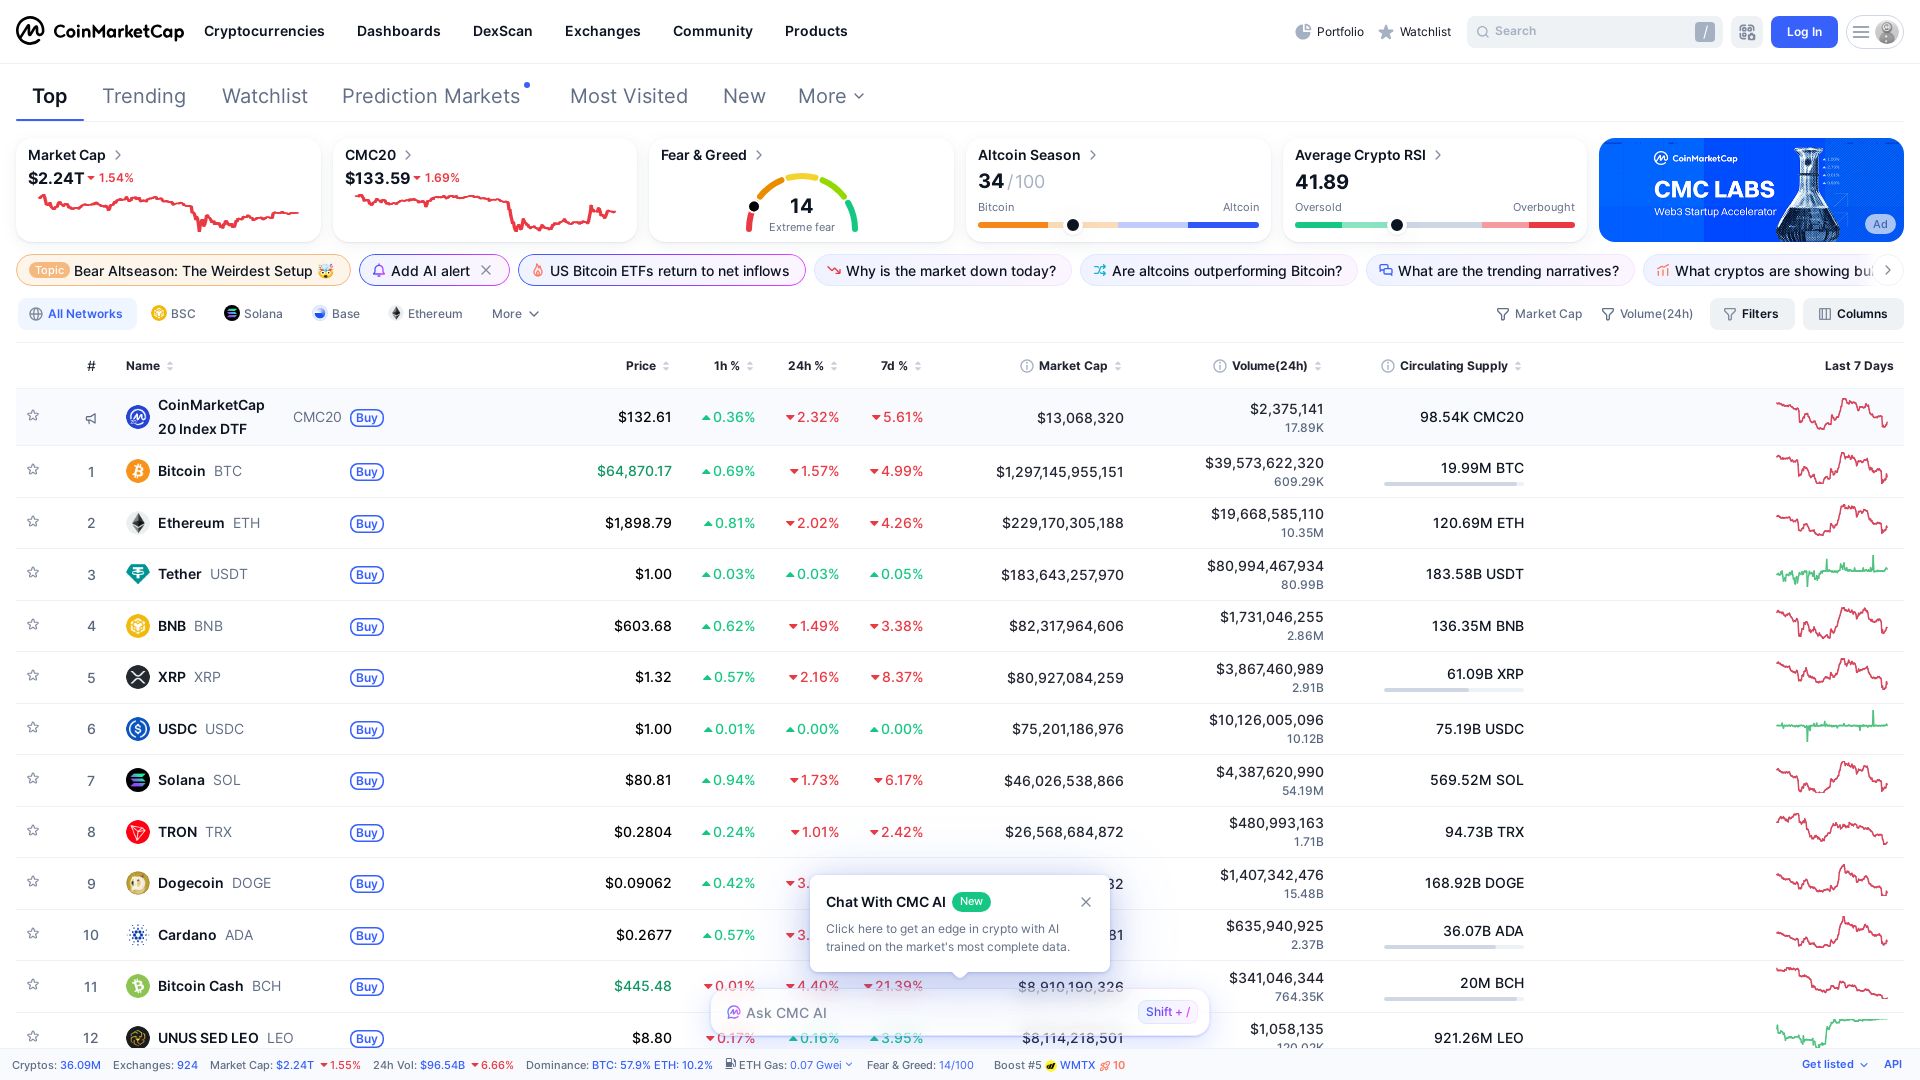